Fills out a registration form with personal information including name, address, email, gender selection, and hobby checkboxes

Starting URL: https://demo.automationtesting.in/Register.html

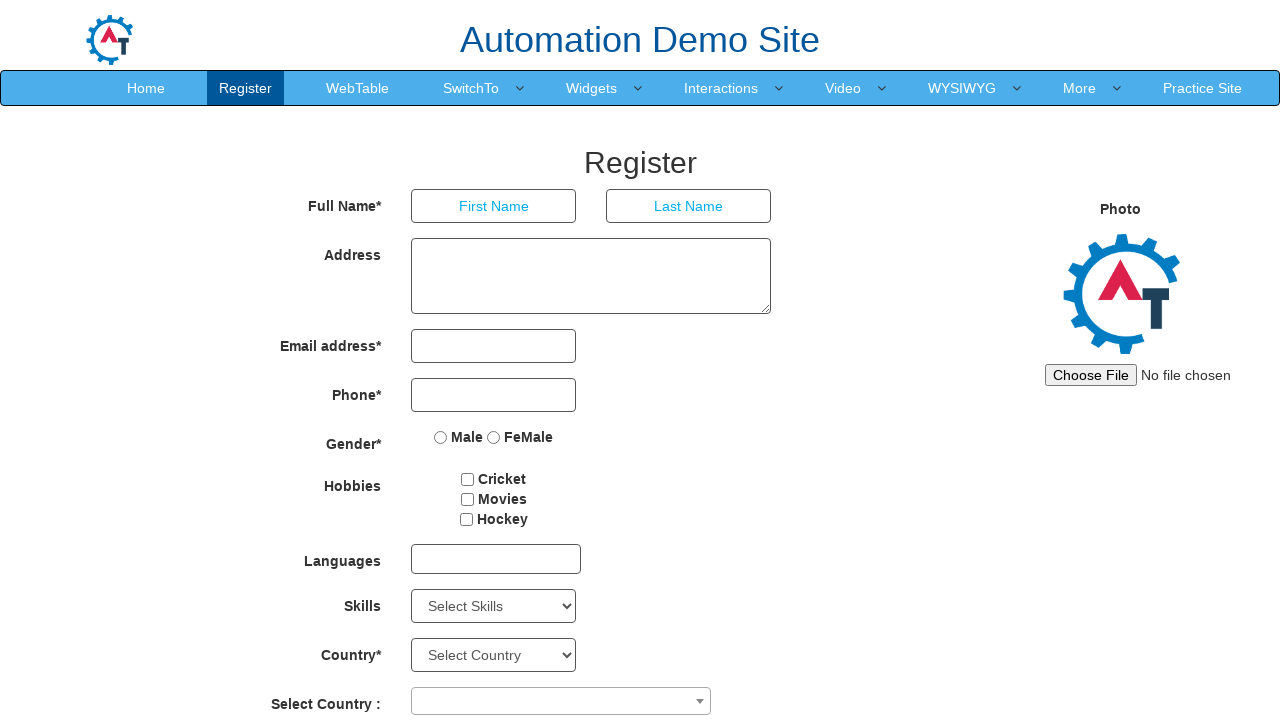

Filled first name field with 'Srikanth' on input[ng-model='FirstName']
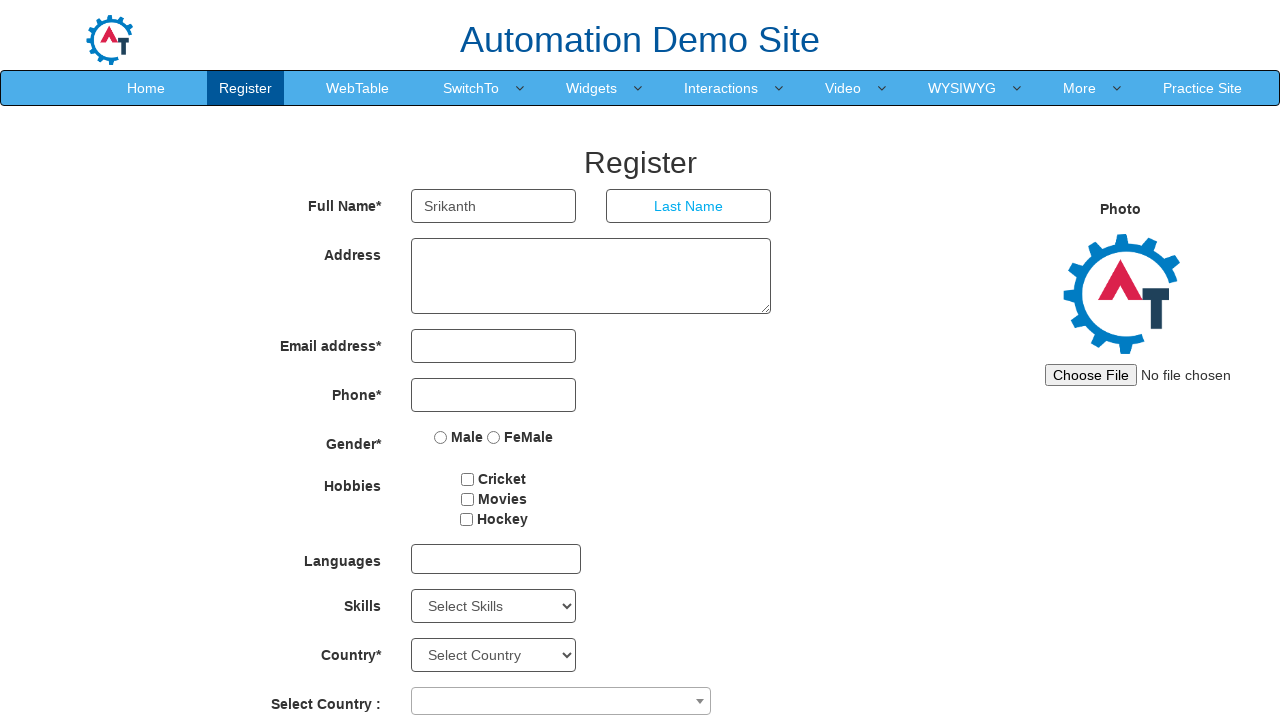

Filled last name field with 'Chincholi' on input[ng-model='LastName']
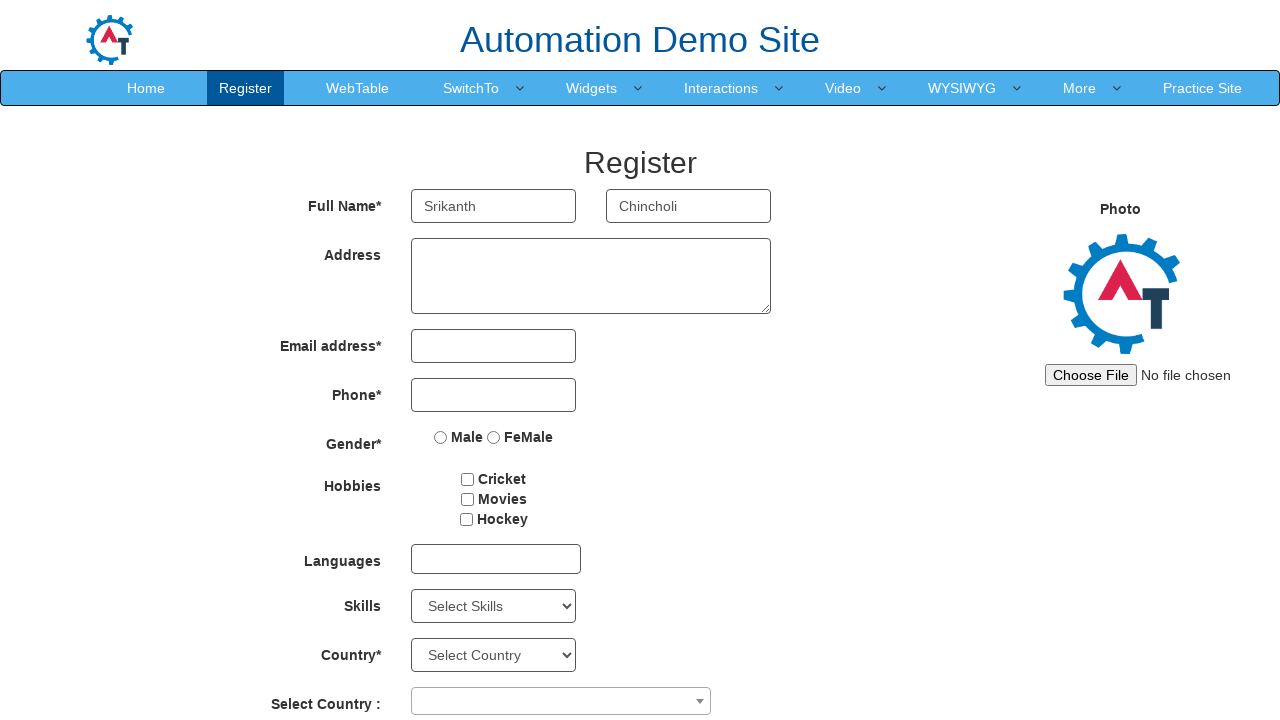

Filled address field with complete address on textarea[ng-model='Adress']
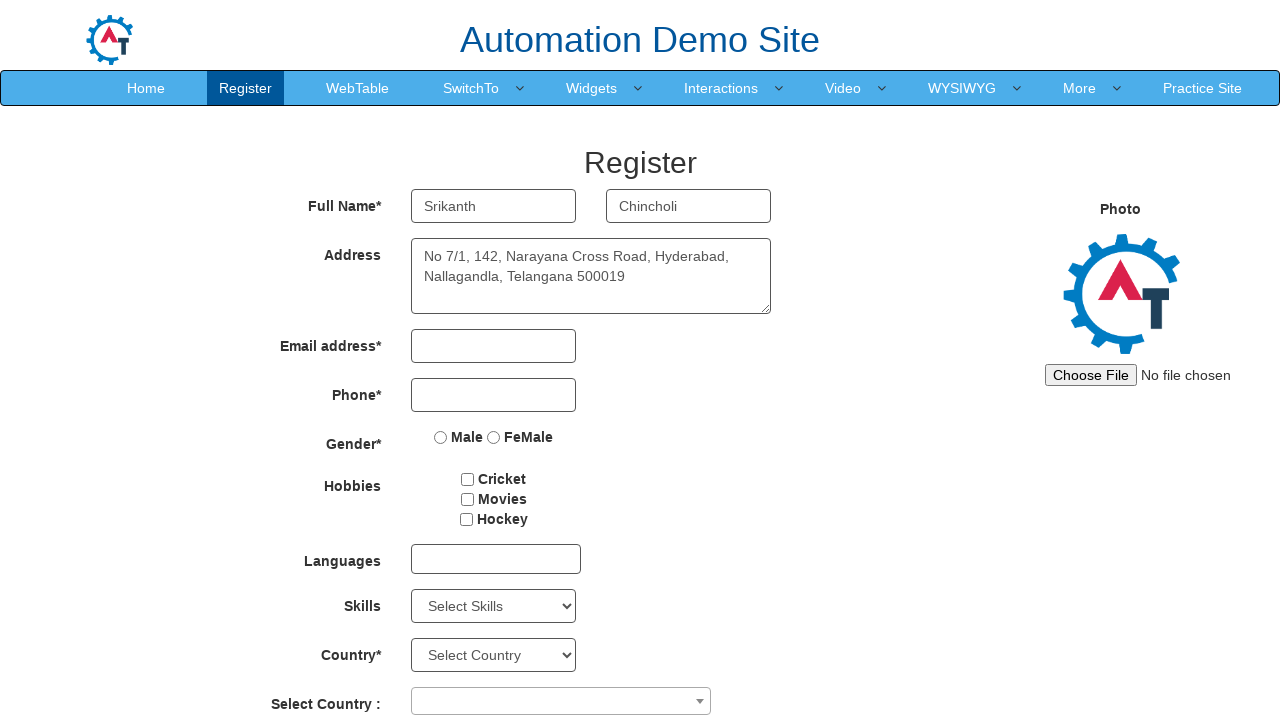

Filled email field with 'srikanth.chincholi@gmail.com' on input[ng-model='EmailAdress']
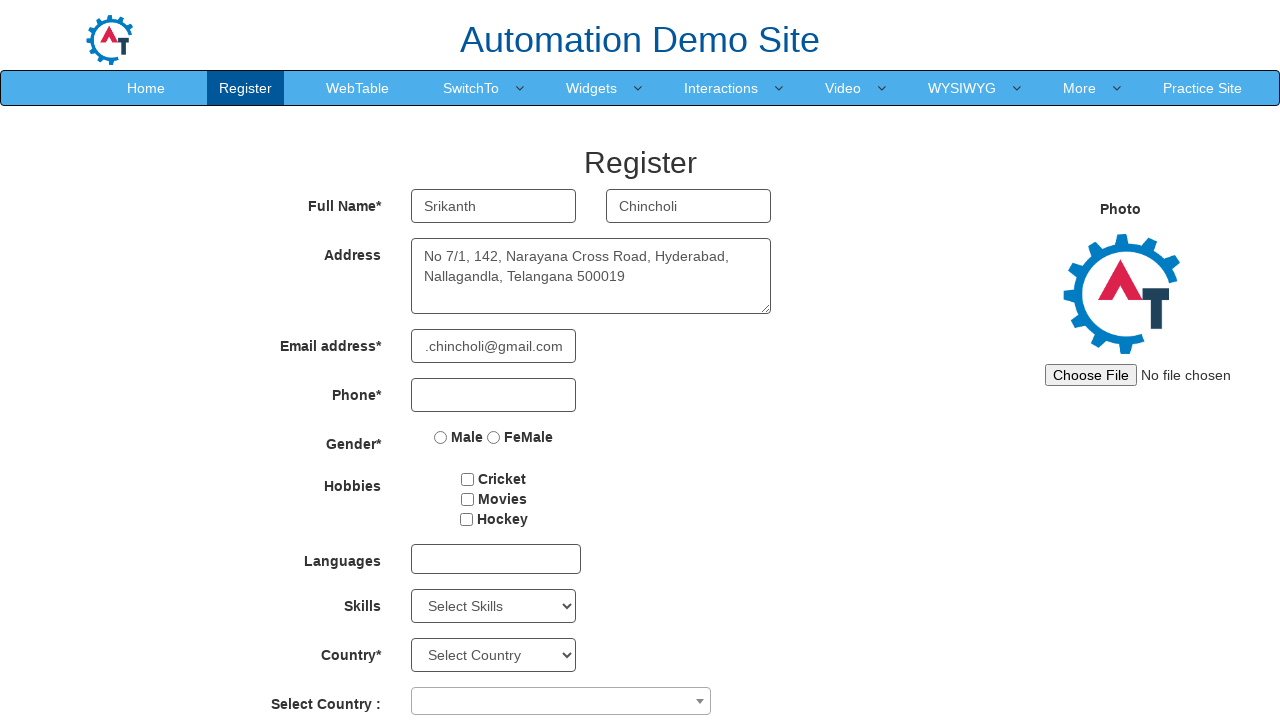

Selected Male gender radio button at (441, 437) on input[value='Male']
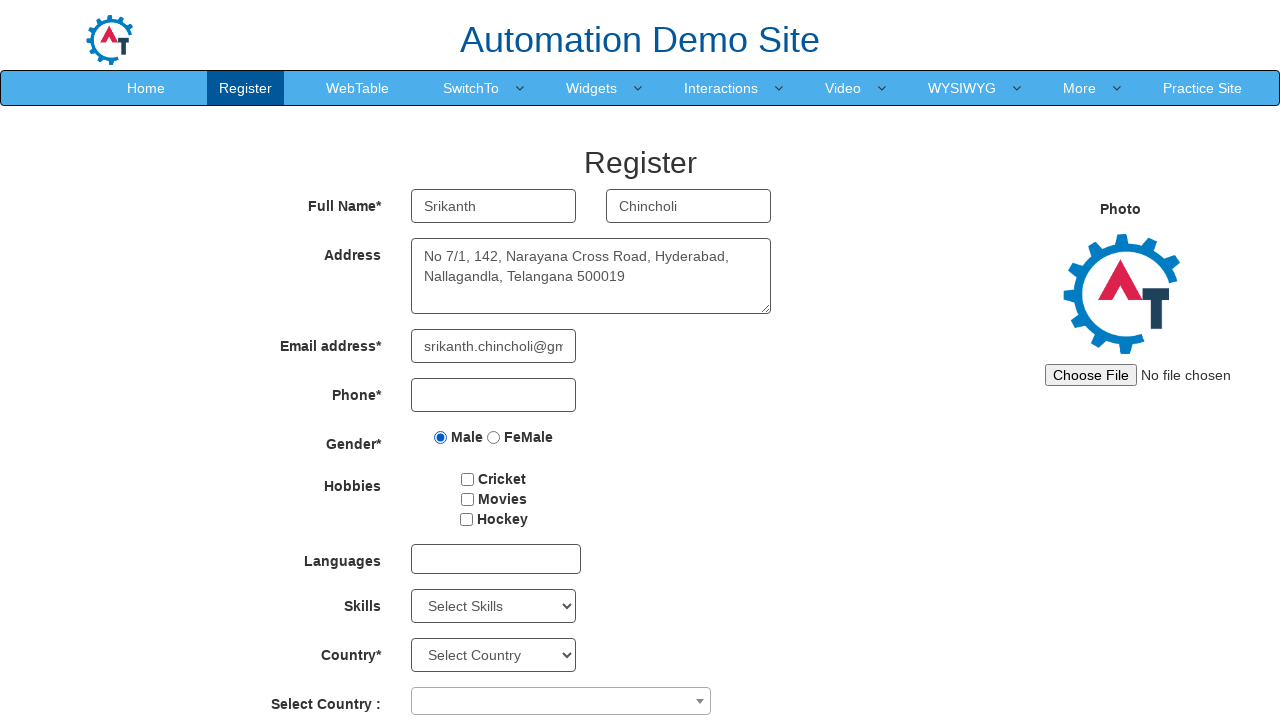

Selected Cricket hobby checkbox at (468, 479) on input[value='Cricket']
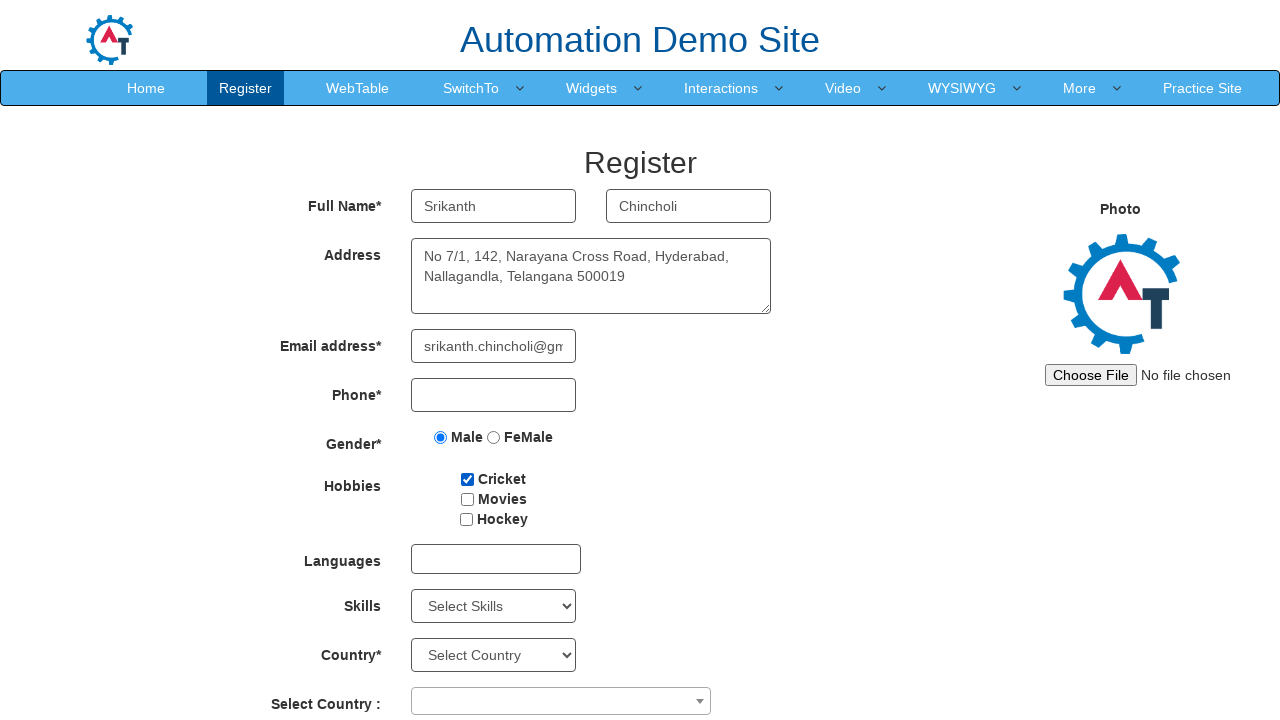

Selected Movies hobby checkbox at (467, 499) on input[value='Movies']
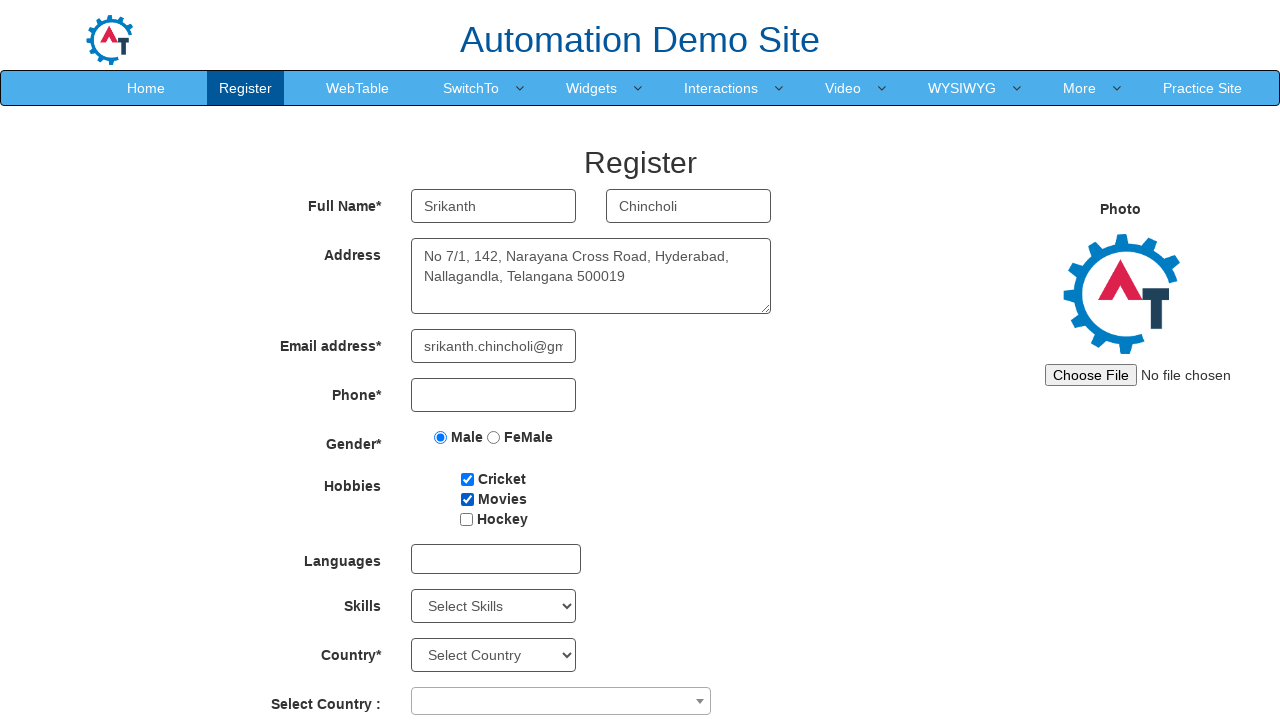

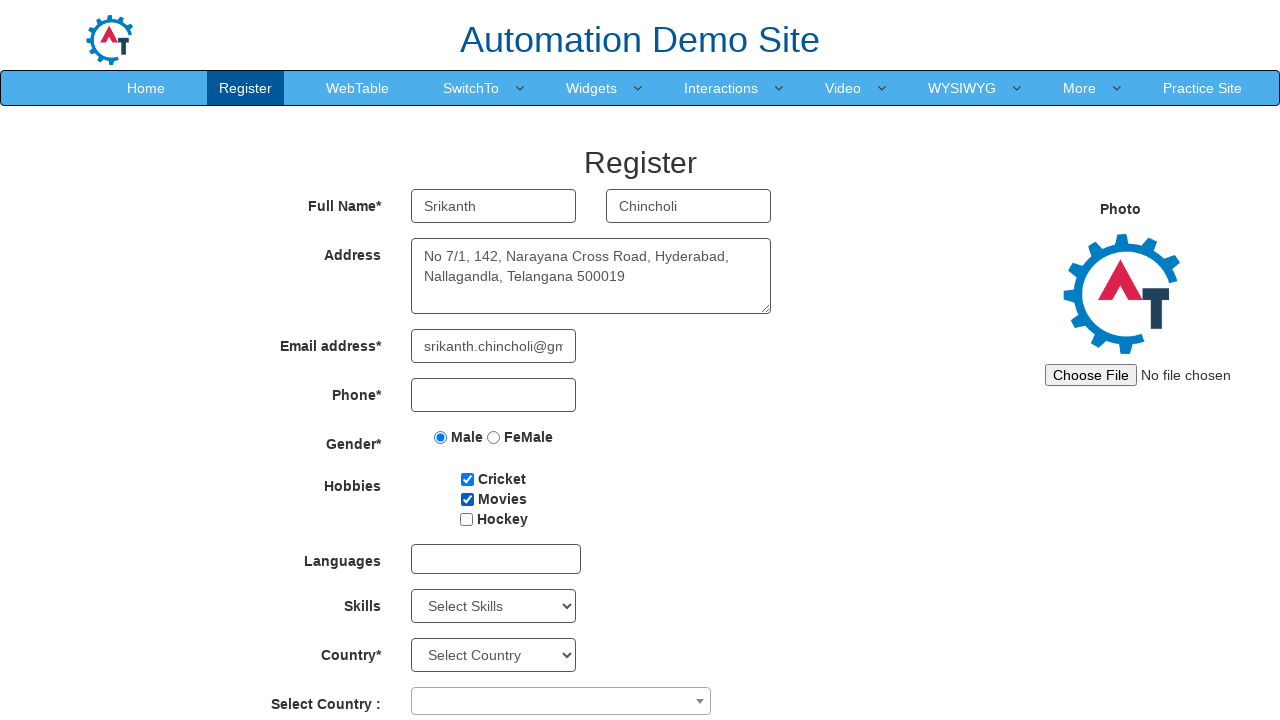